Visits the Amber Framework homepage and clicks on the Getting Started button, then verifies the Introduction text appears

Starting URL: http://www.amberframework.org

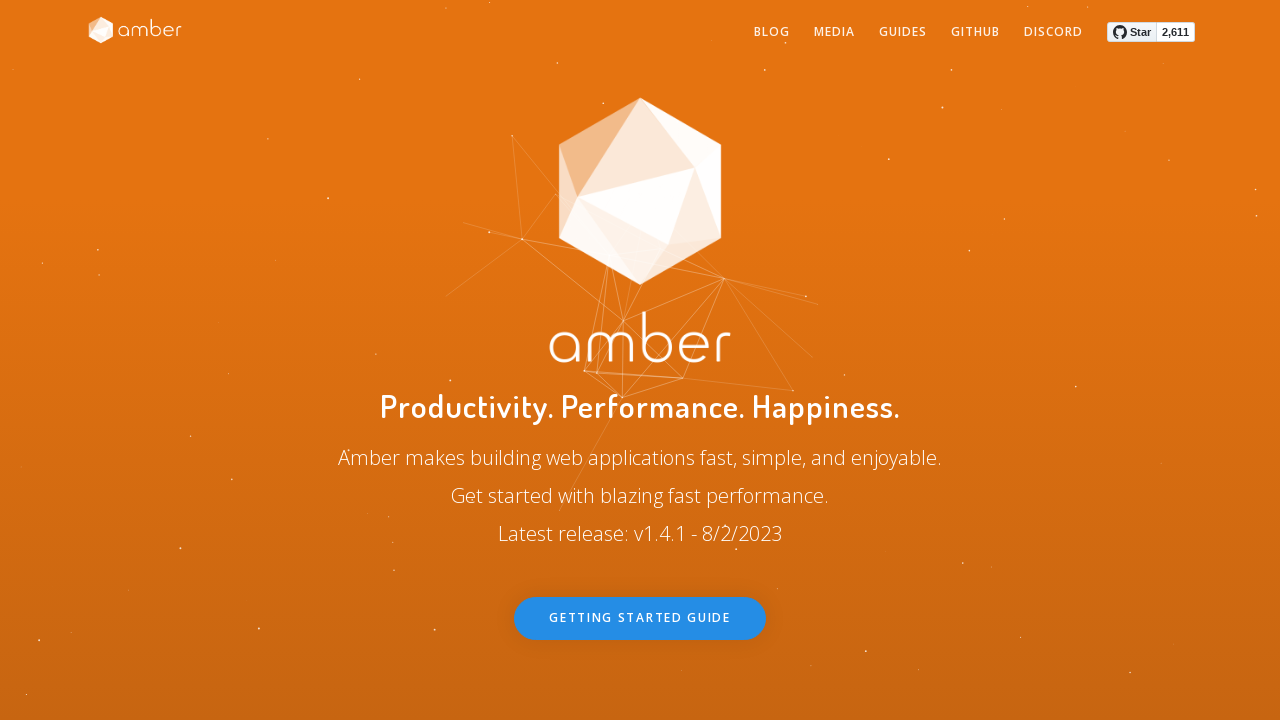

Navigated to Amber Framework homepage
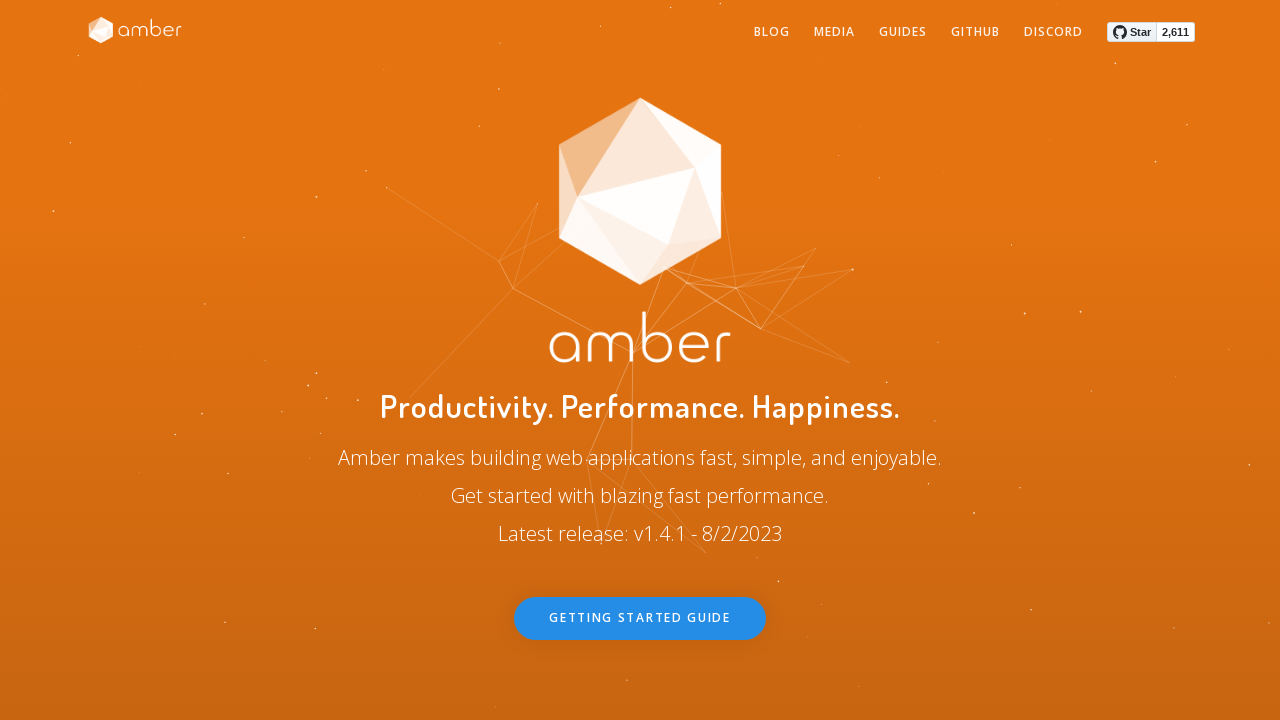

Clicked Getting Started button in header at (640, 619) on header a.btn.btn-primary
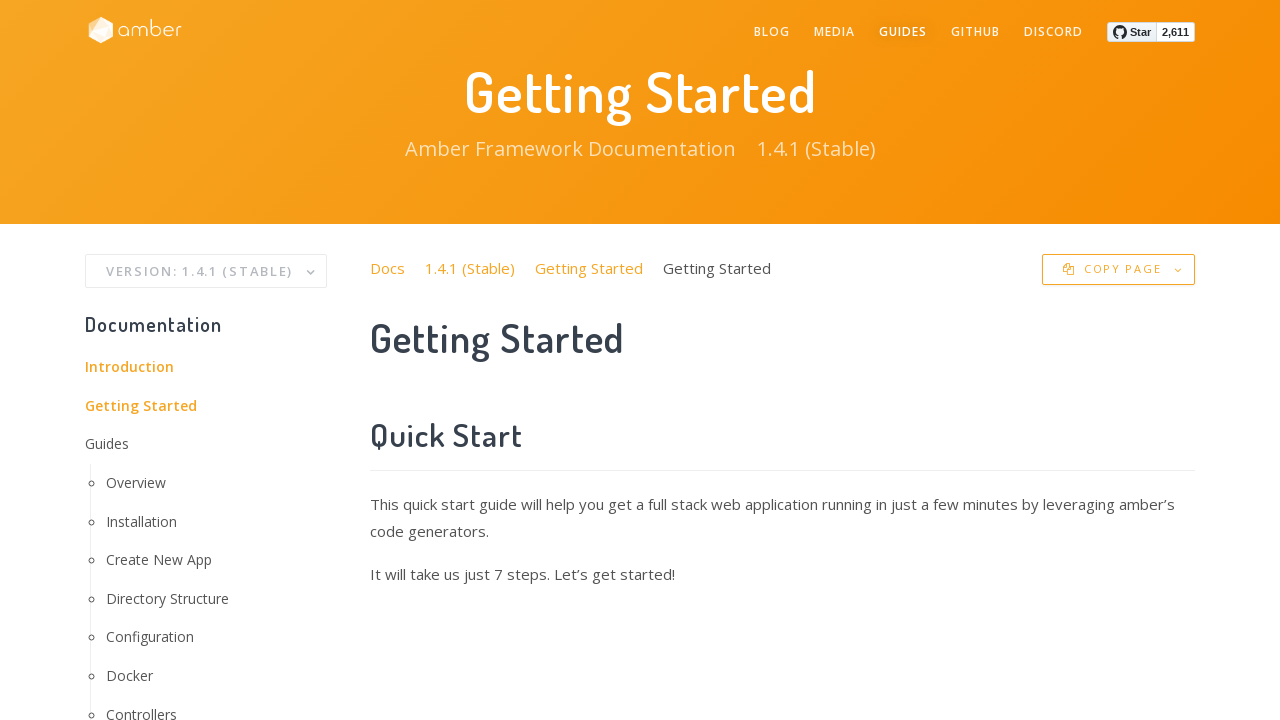

Page loaded and body element is present
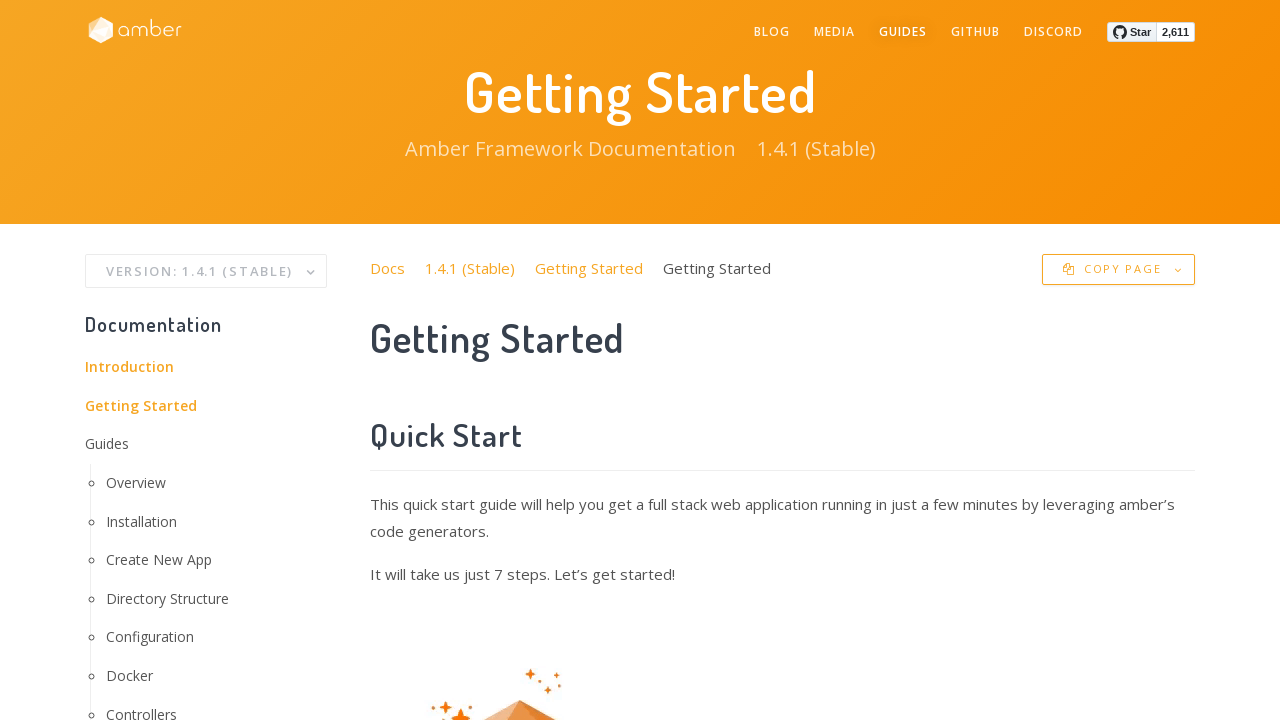

Retrieved body text content to verify Introduction text appears
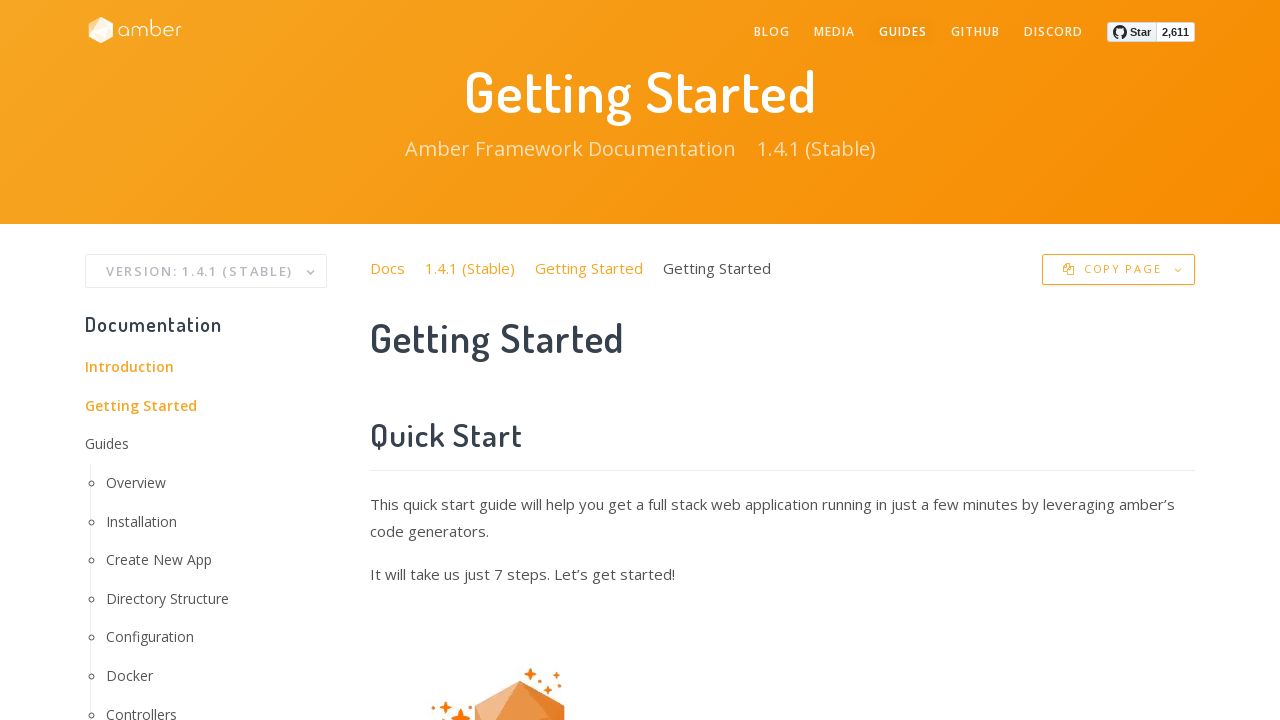

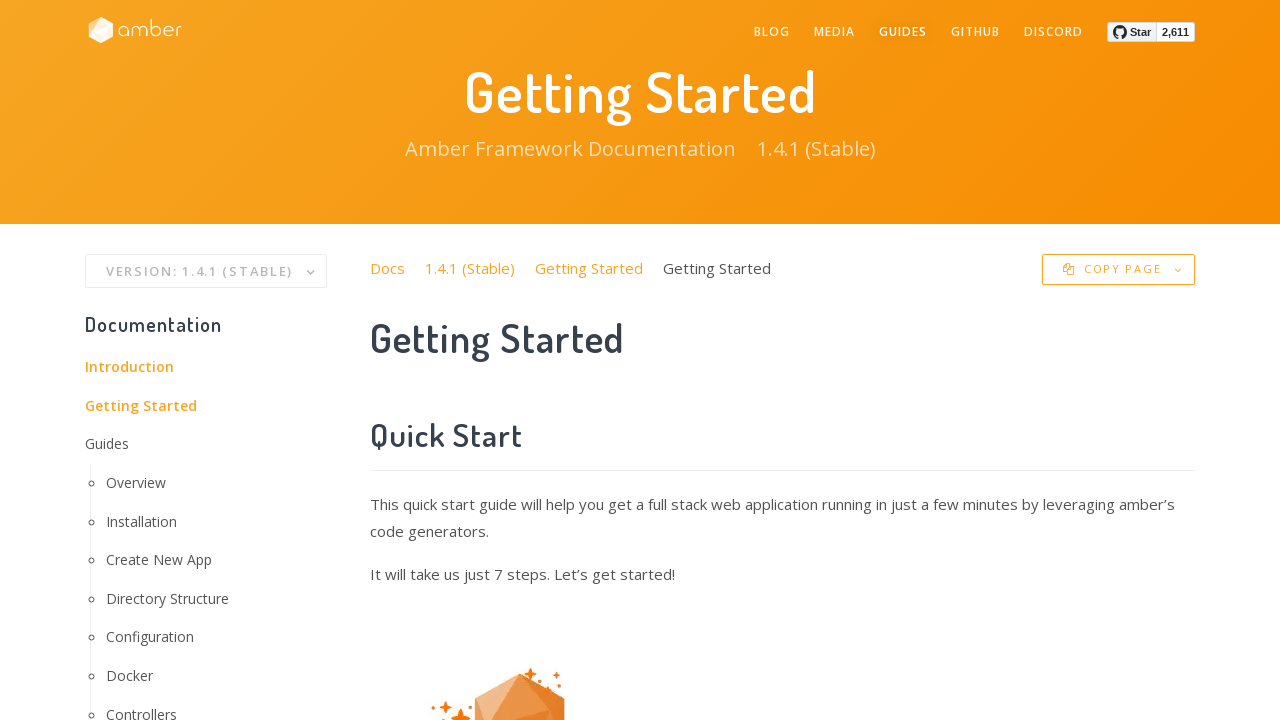